Tests the Chili Piper booking flow by filling out a contact form with name, email, and phone, submitting it, then navigating to the meeting scheduler and interacting with the calendar to view available time slots.

Starting URL: https://cincpro.chilipiper.com/concierge-router/link/lp-request-a-demo-agent-advice

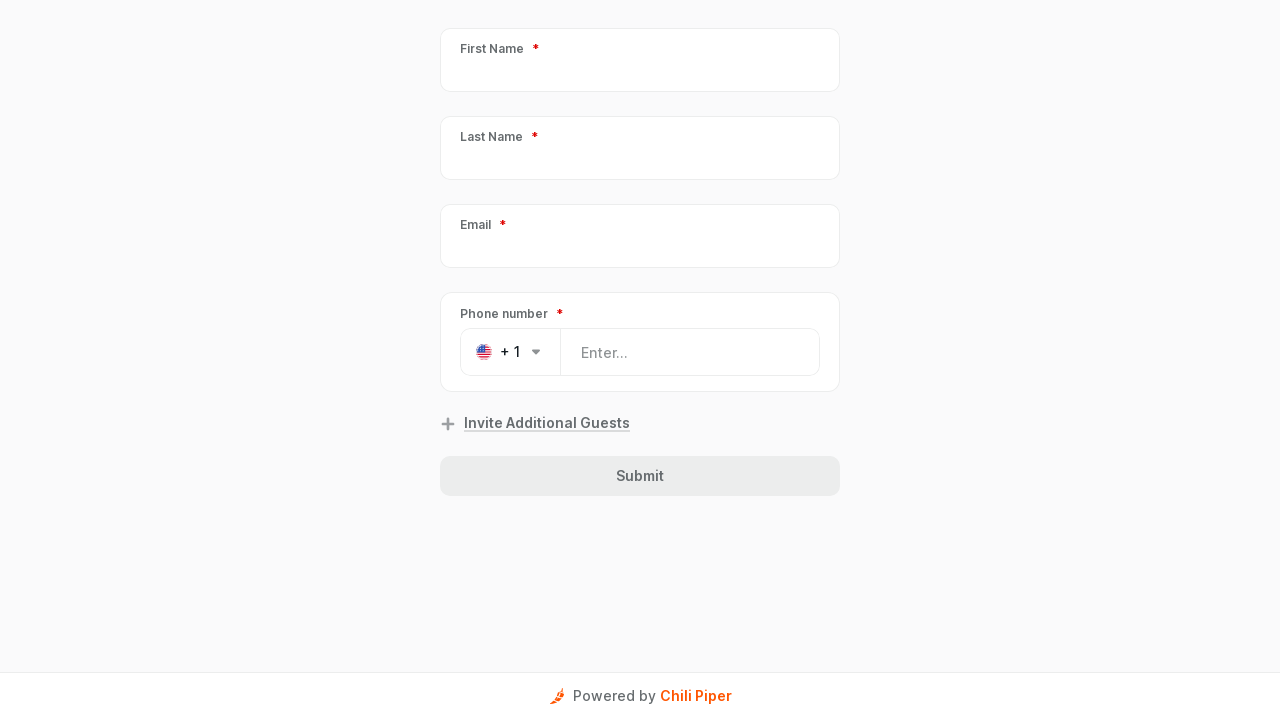

Waited for form to load (500ms)
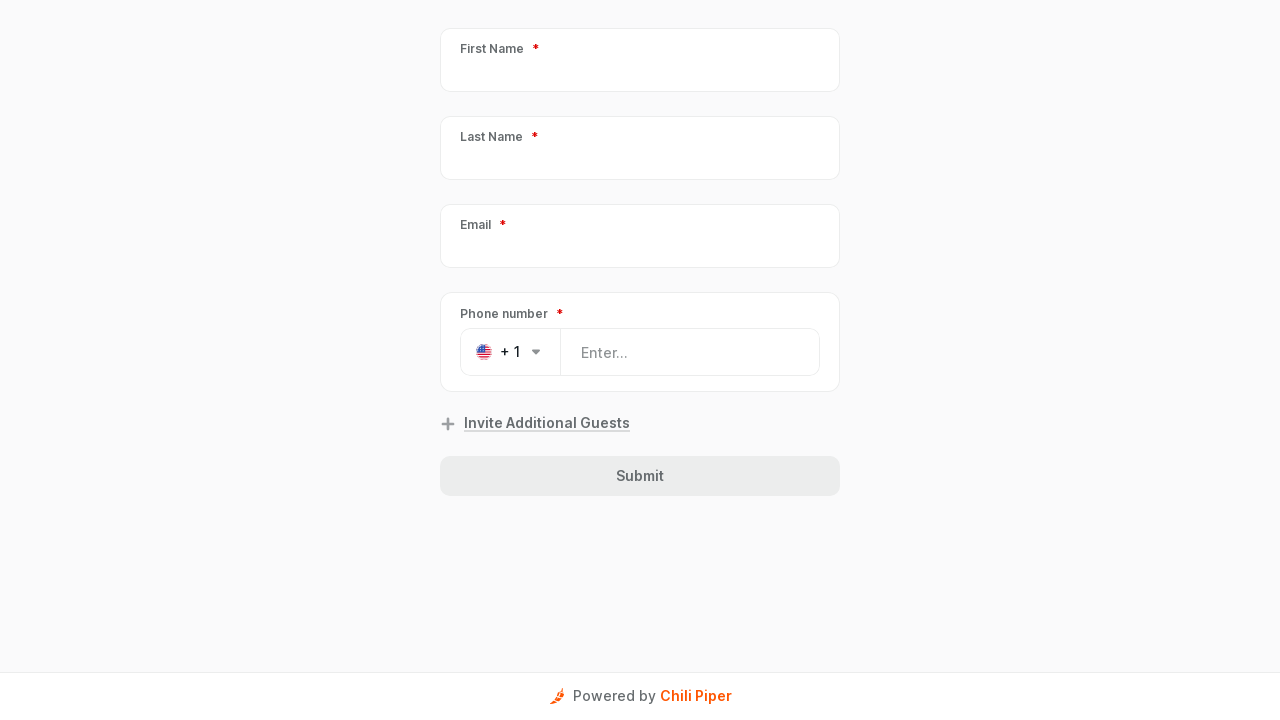

Located first name field with selector: [data-test-id="GuestFormField-PersonFirstName"]
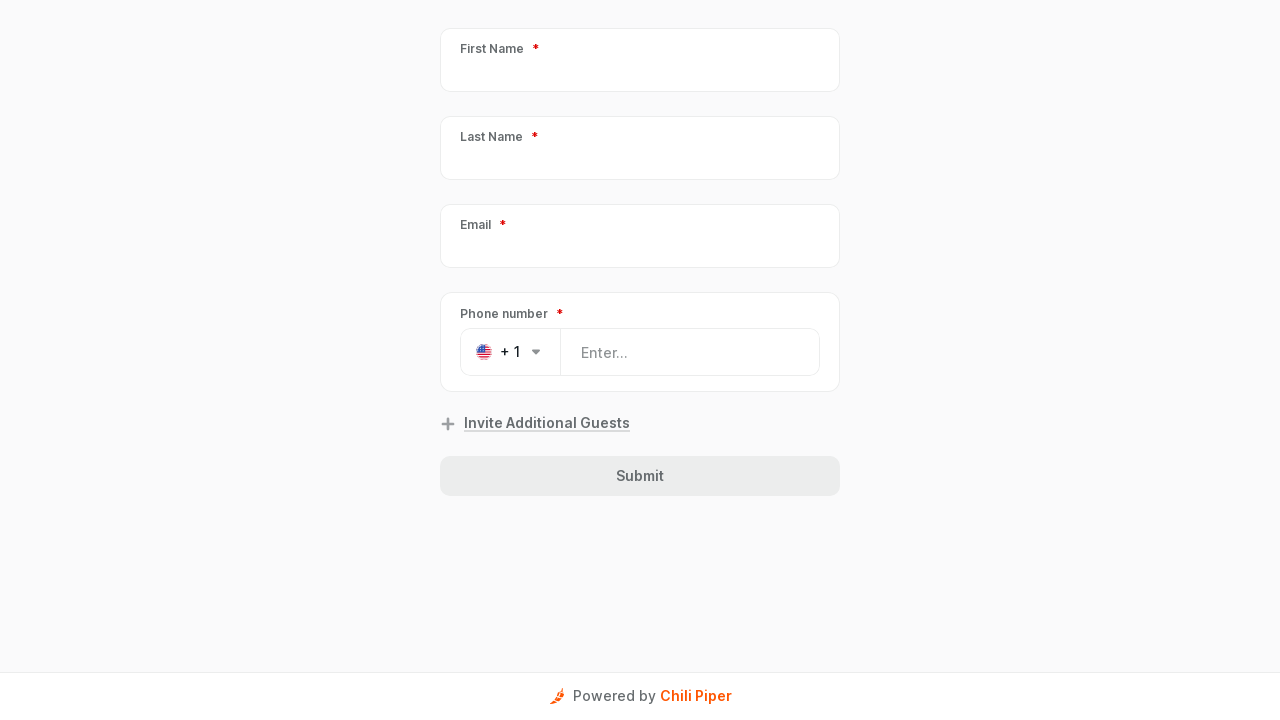

Filled first name field with 'Jennifer' on [data-test-id="GuestFormField-PersonFirstName"]
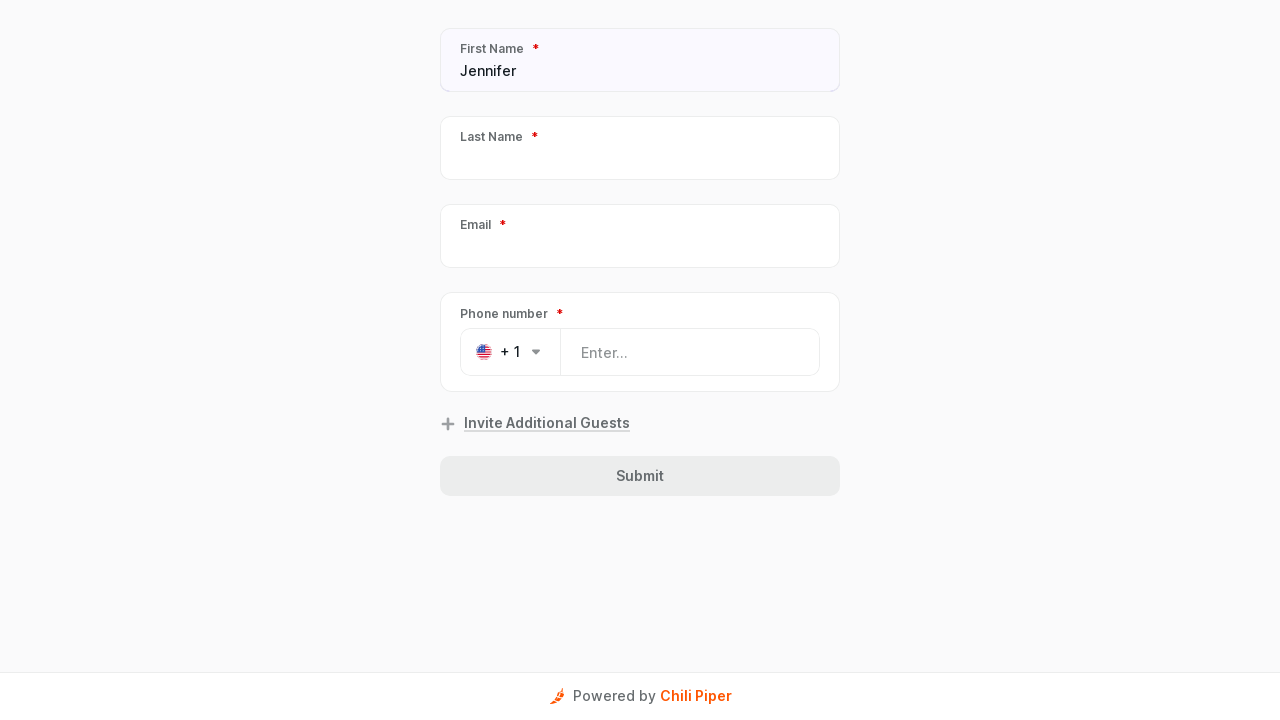

Located last name field with selector: [data-test-id="GuestFormField-PersonLastName"]
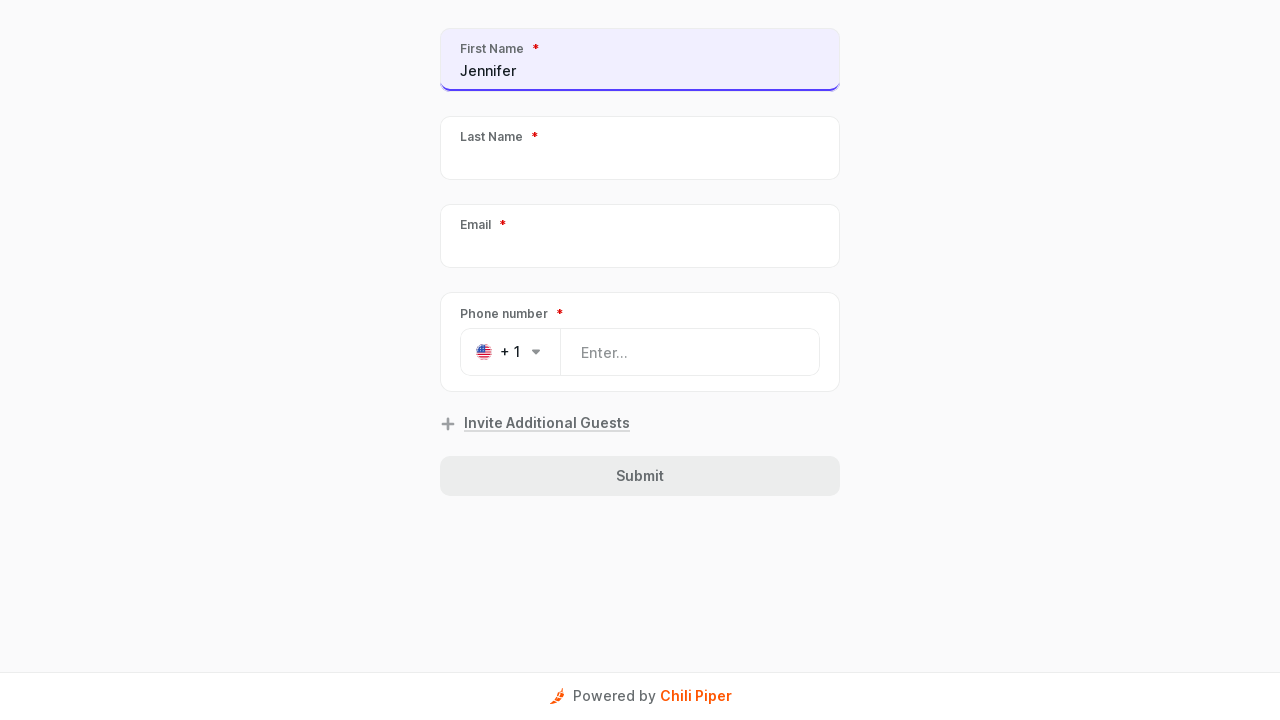

Filled last name field with 'Martinez' on [data-test-id="GuestFormField-PersonLastName"]
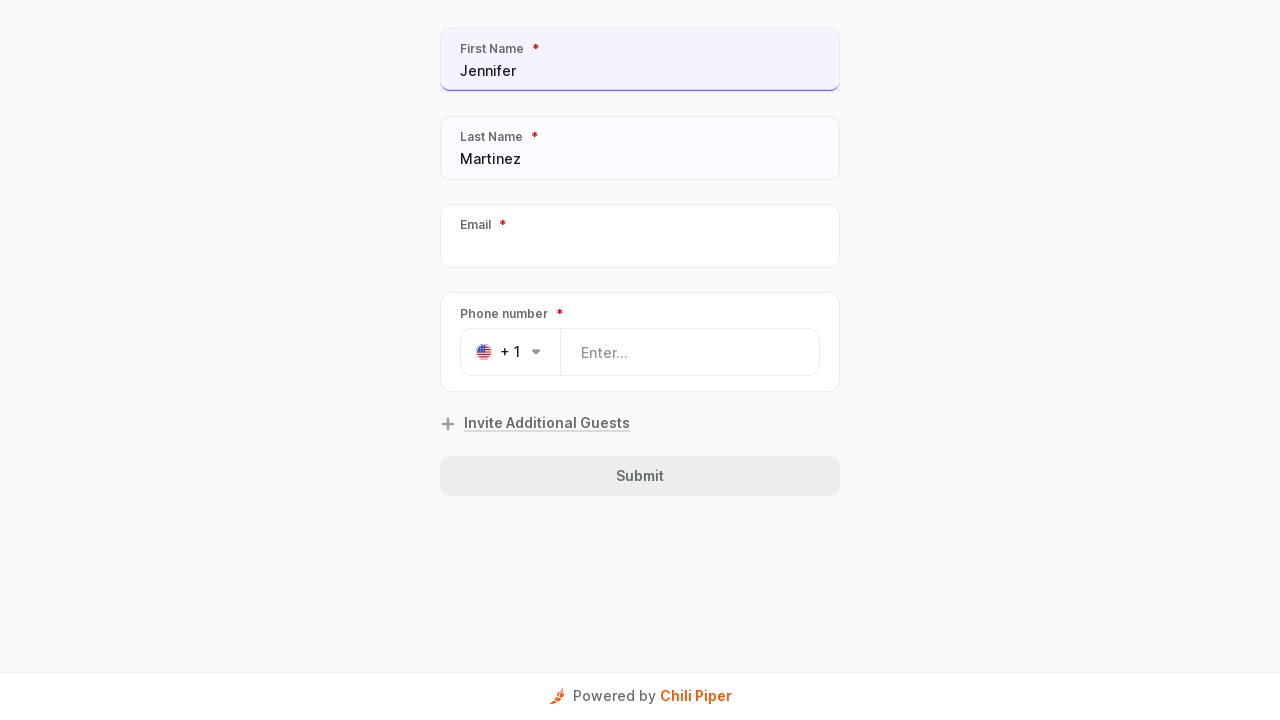

Located email field with selector: [data-test-id="GuestFormField-PersonEmail"]
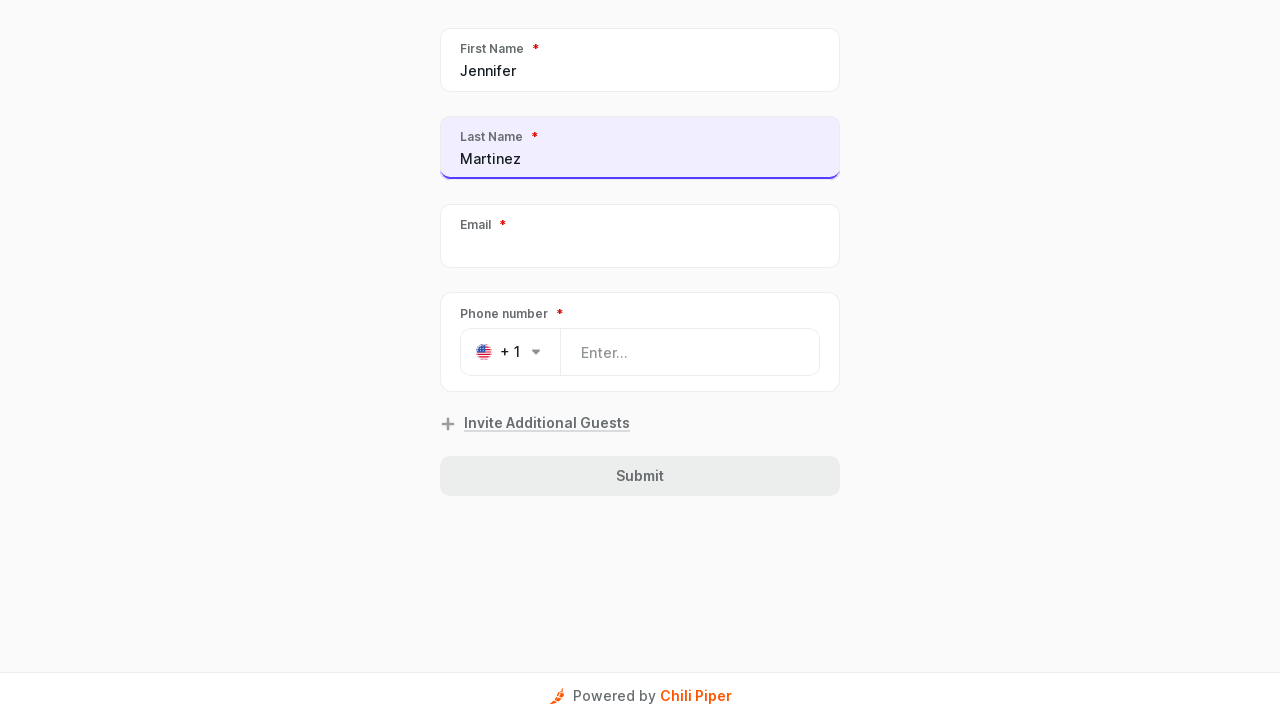

Filled email field with 'jennifer.martinez@testdomain.com' on [data-test-id="GuestFormField-PersonEmail"]
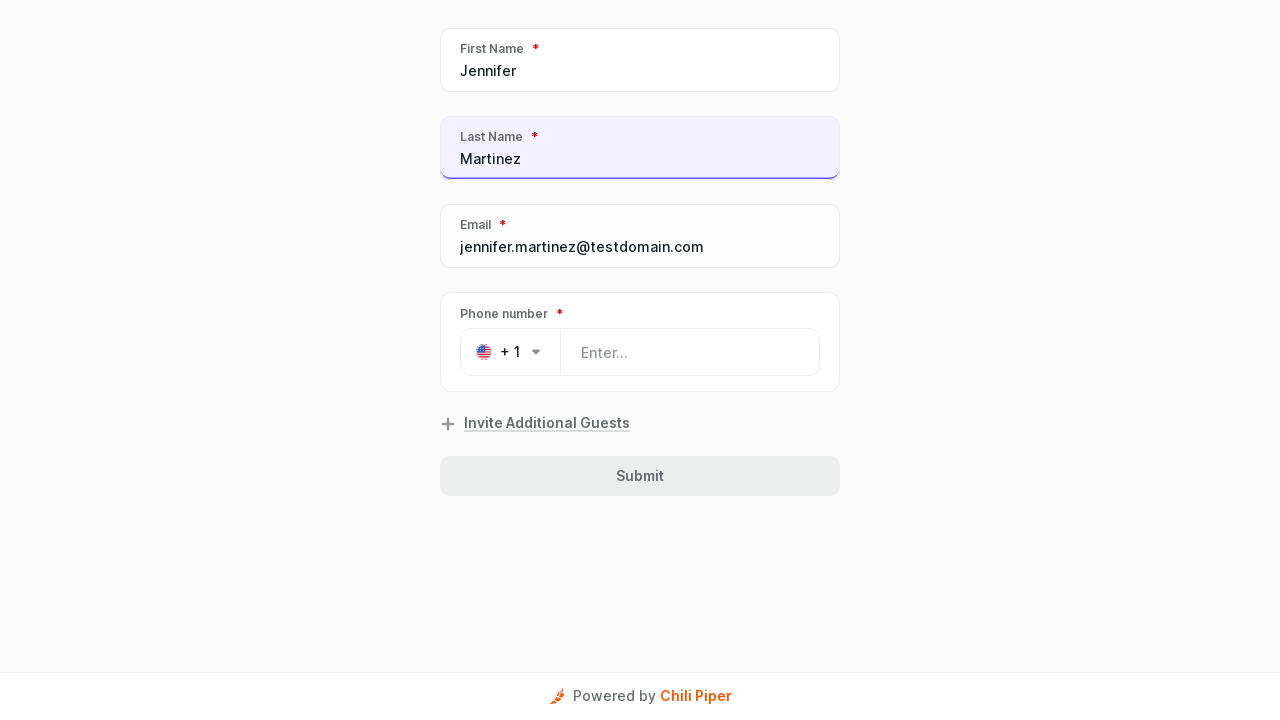

Located phone field with selector: [data-test-id="PhoneField-input"]
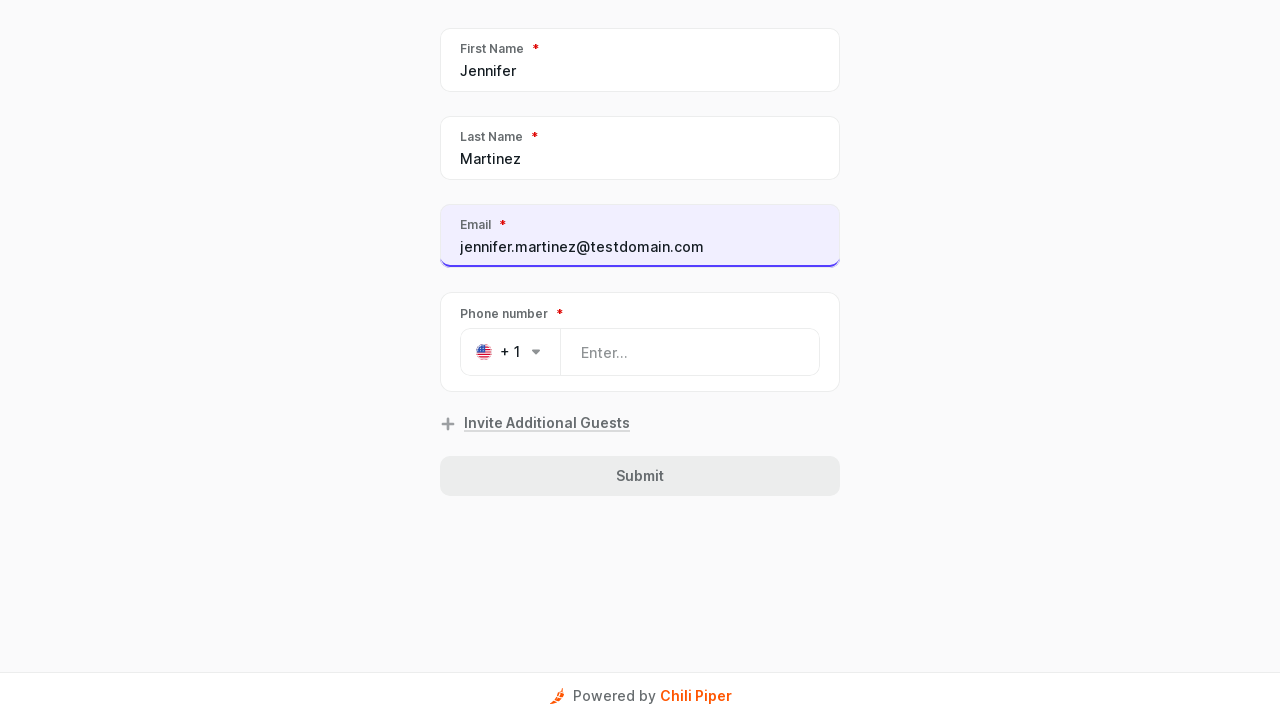

Filled phone field with '5551234567' on [data-test-id="PhoneField-input"]
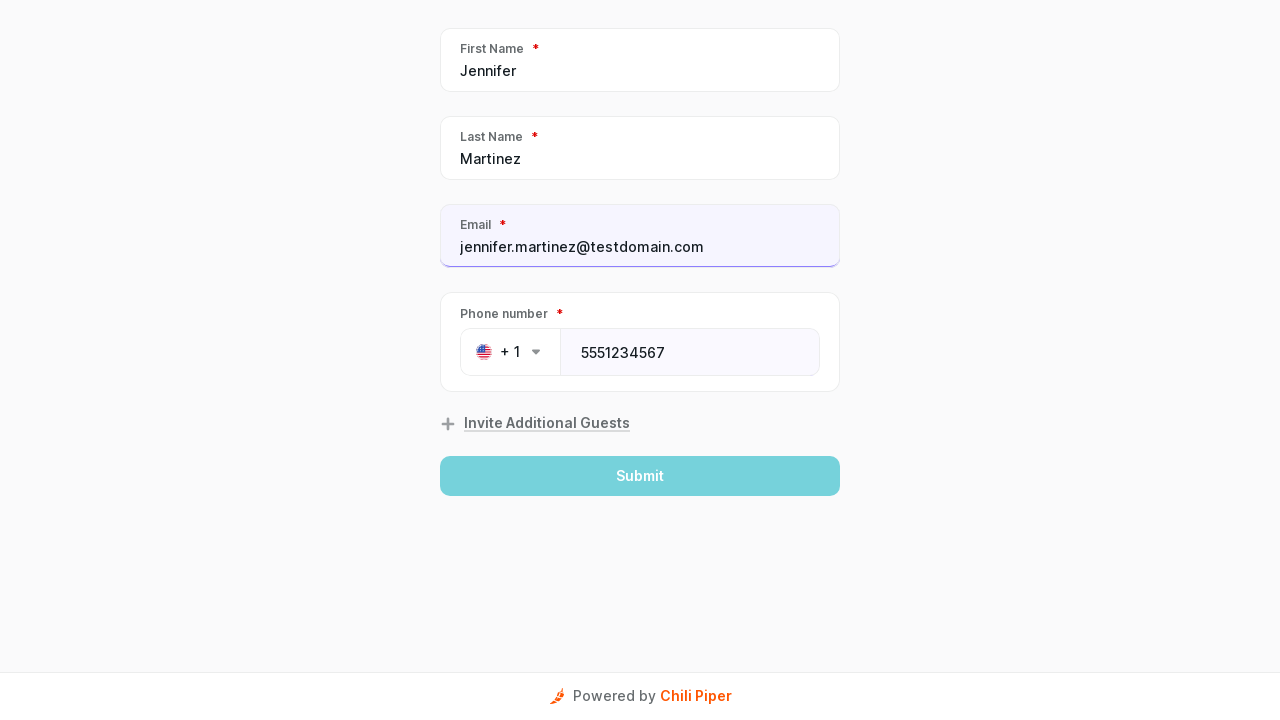

Located submit button with selector: button[type="submit"]
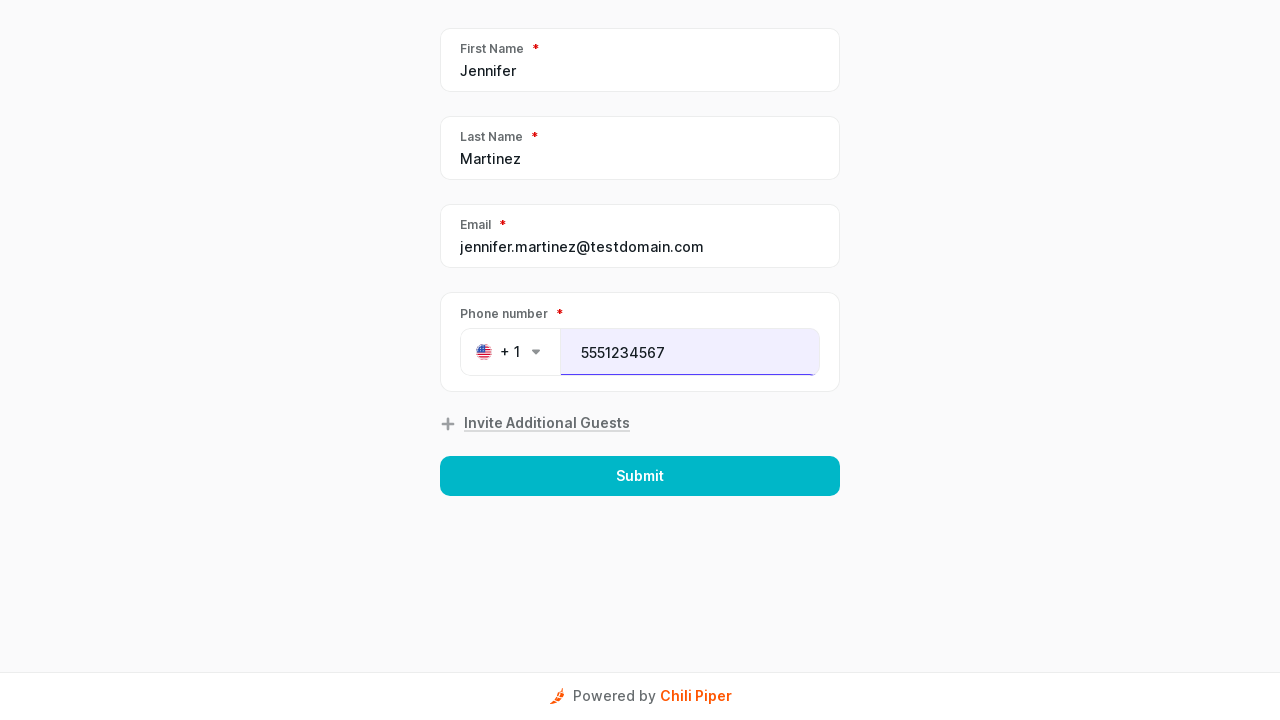

Clicked submit button to submit contact form at (640, 476) on button[type="submit"]
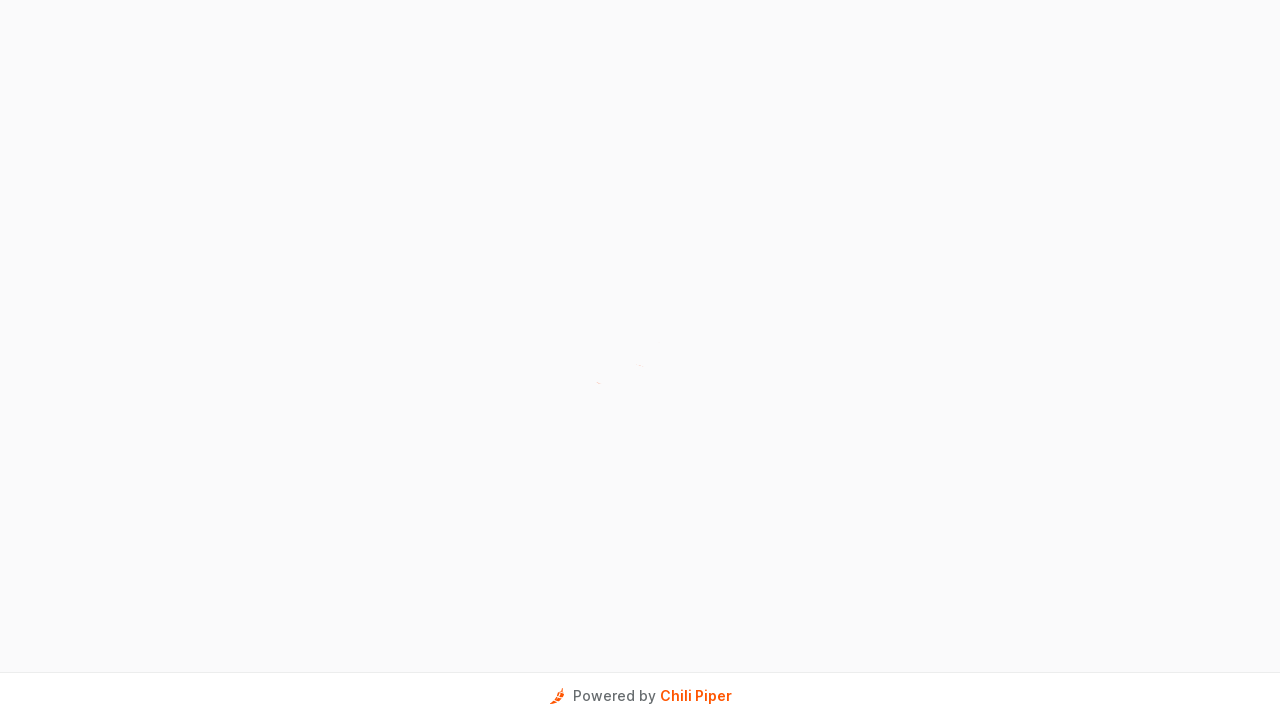

Waited for schedule meeting option to appear (1000ms)
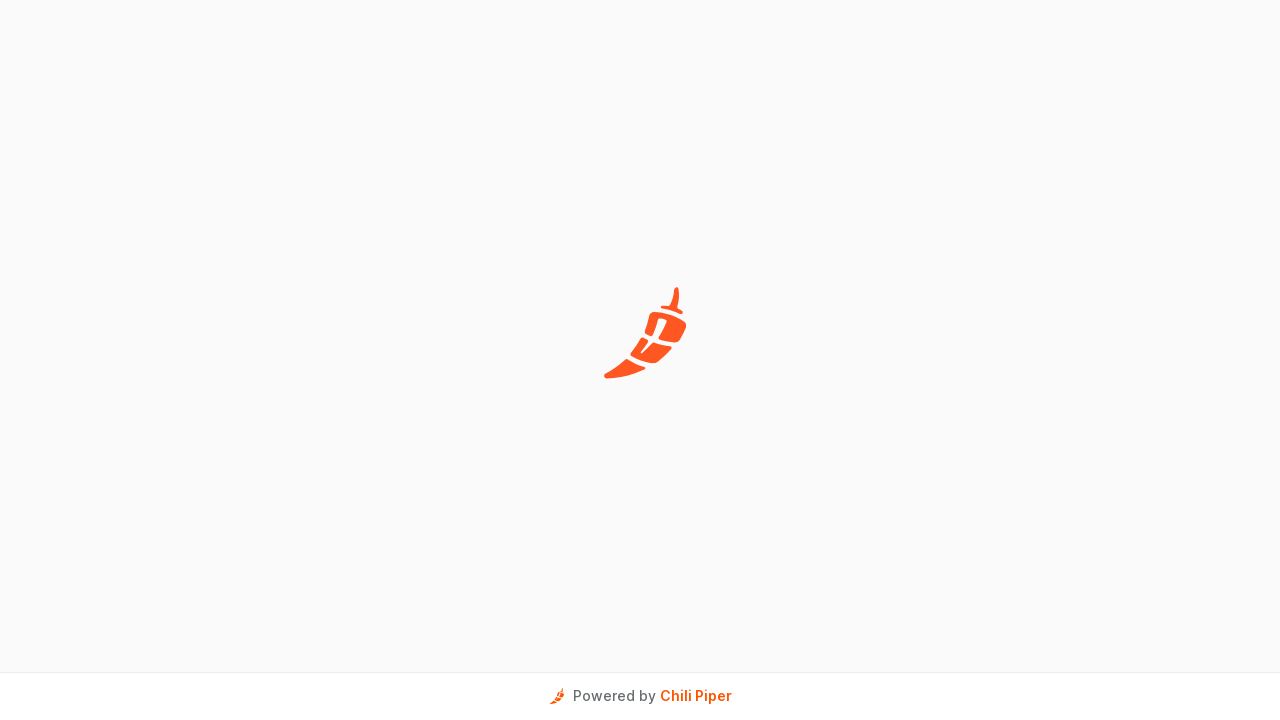

Waited for calendar to load (1000ms)
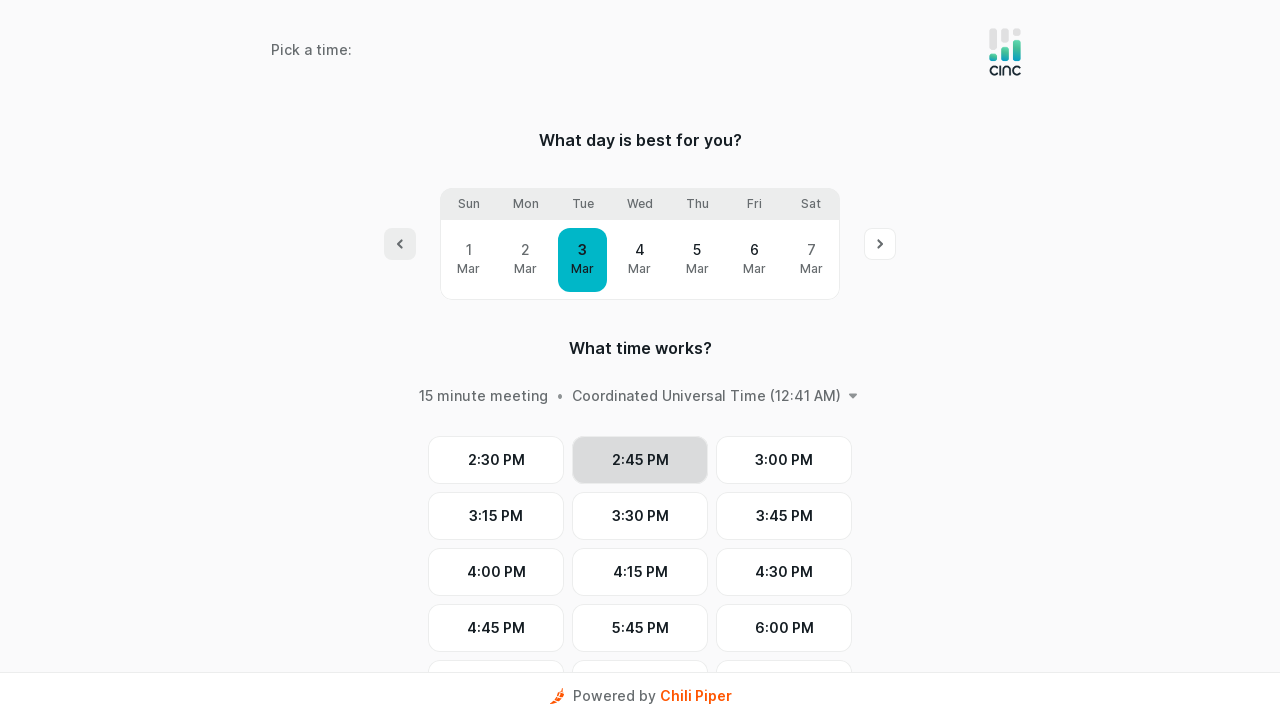

Calendar day buttons loaded and visible
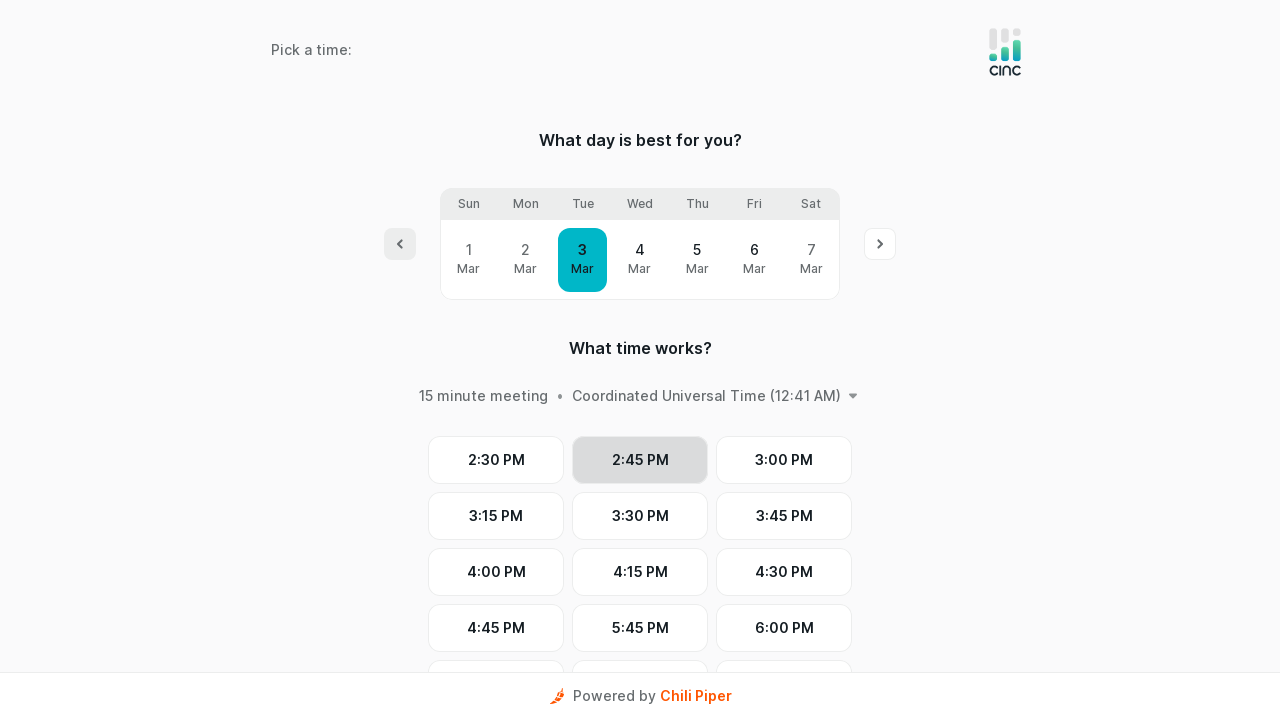

Found 14 available day buttons
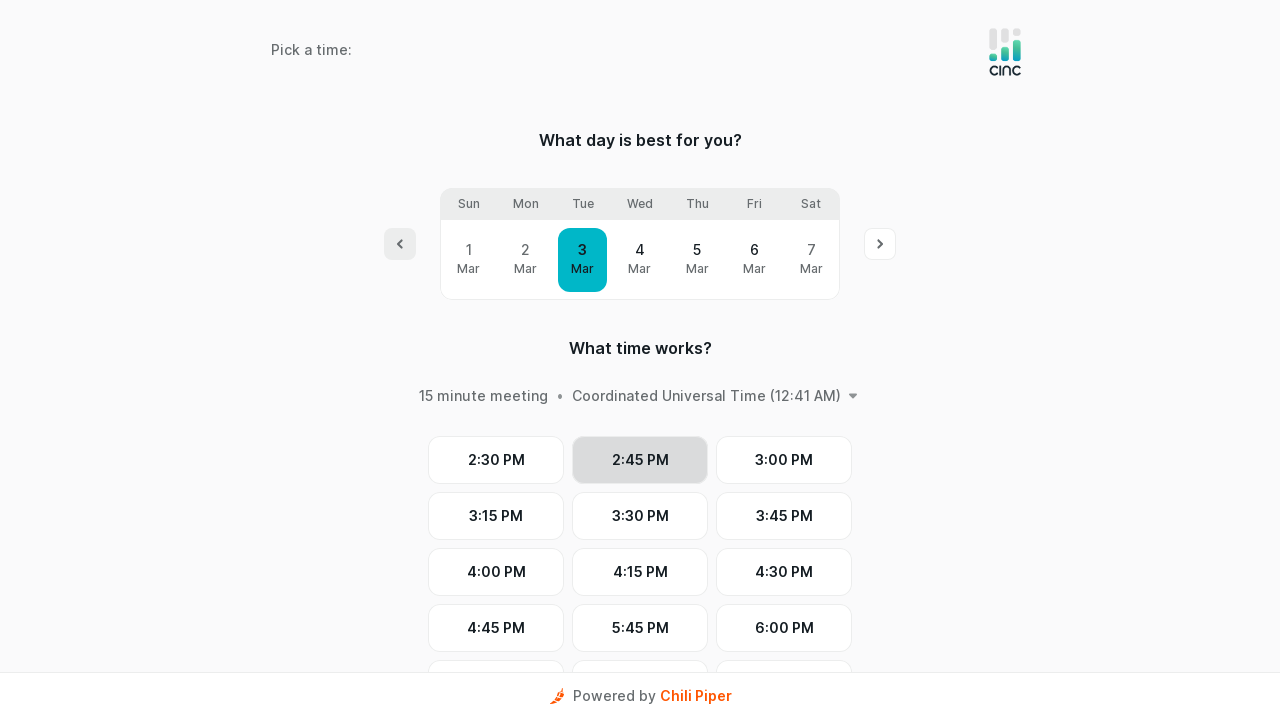

Clicked on an available day button
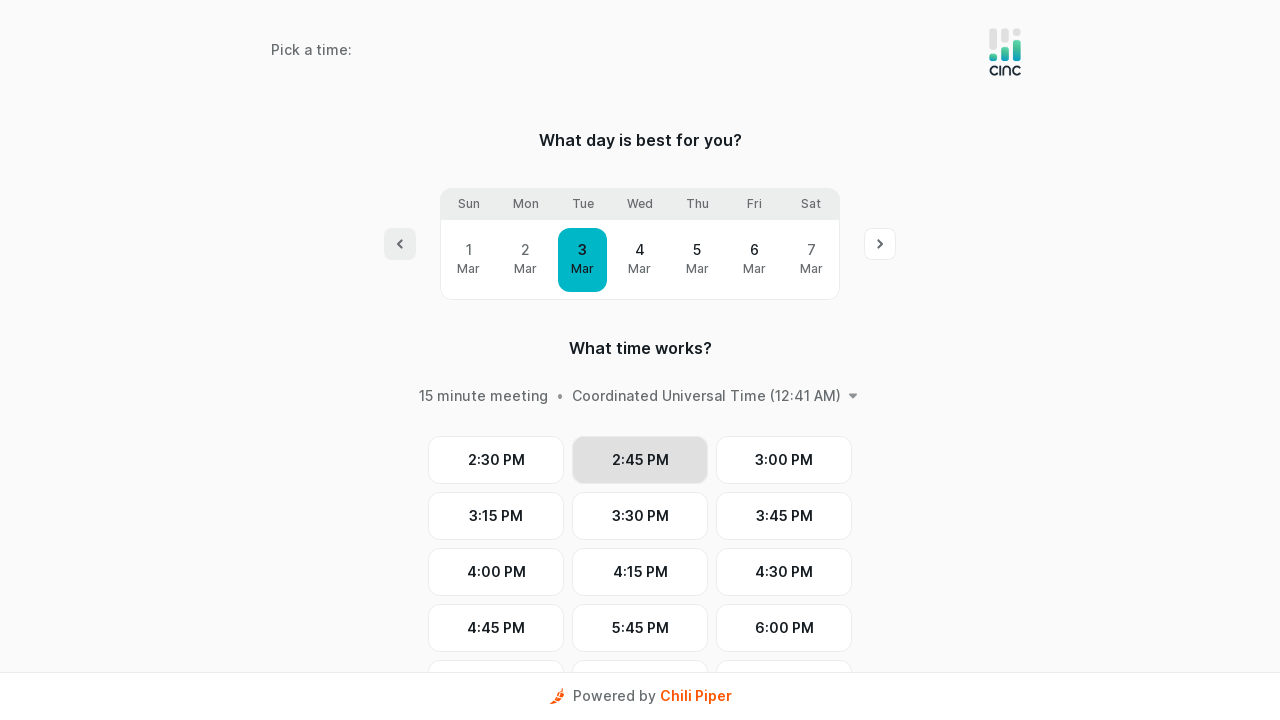

Waited for time slots to load (500ms)
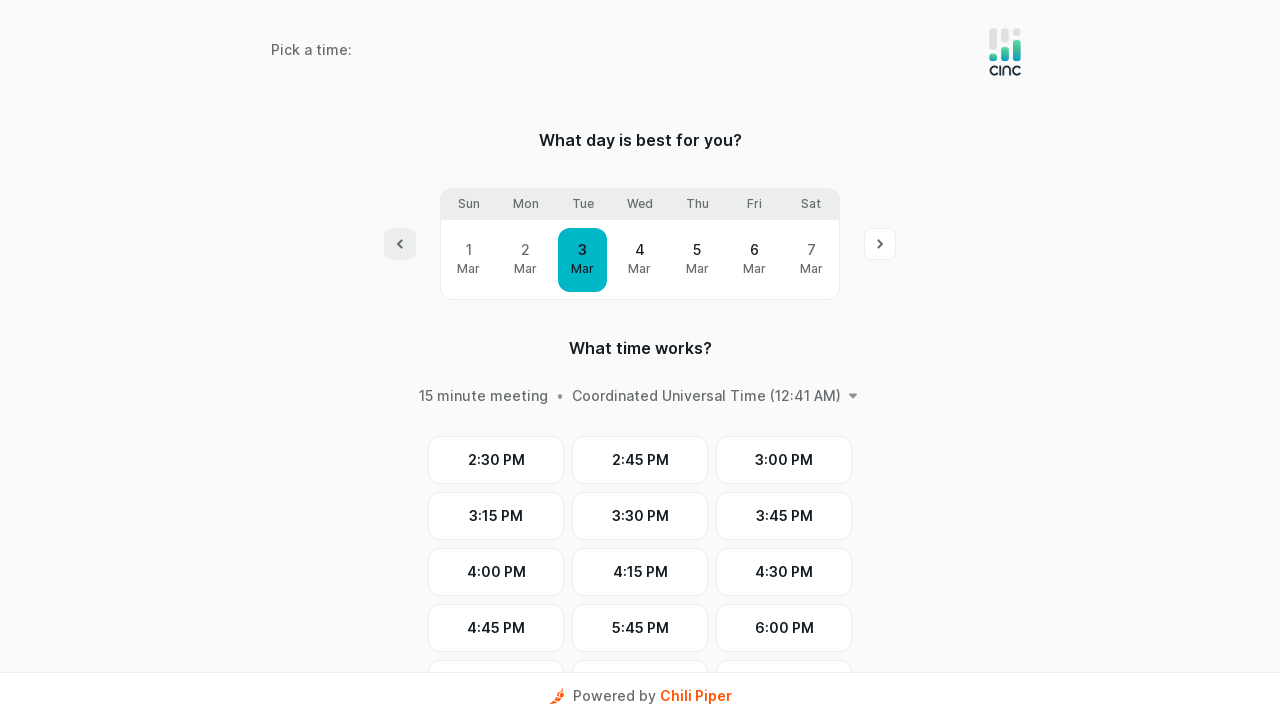

Time slots are now visible and loaded
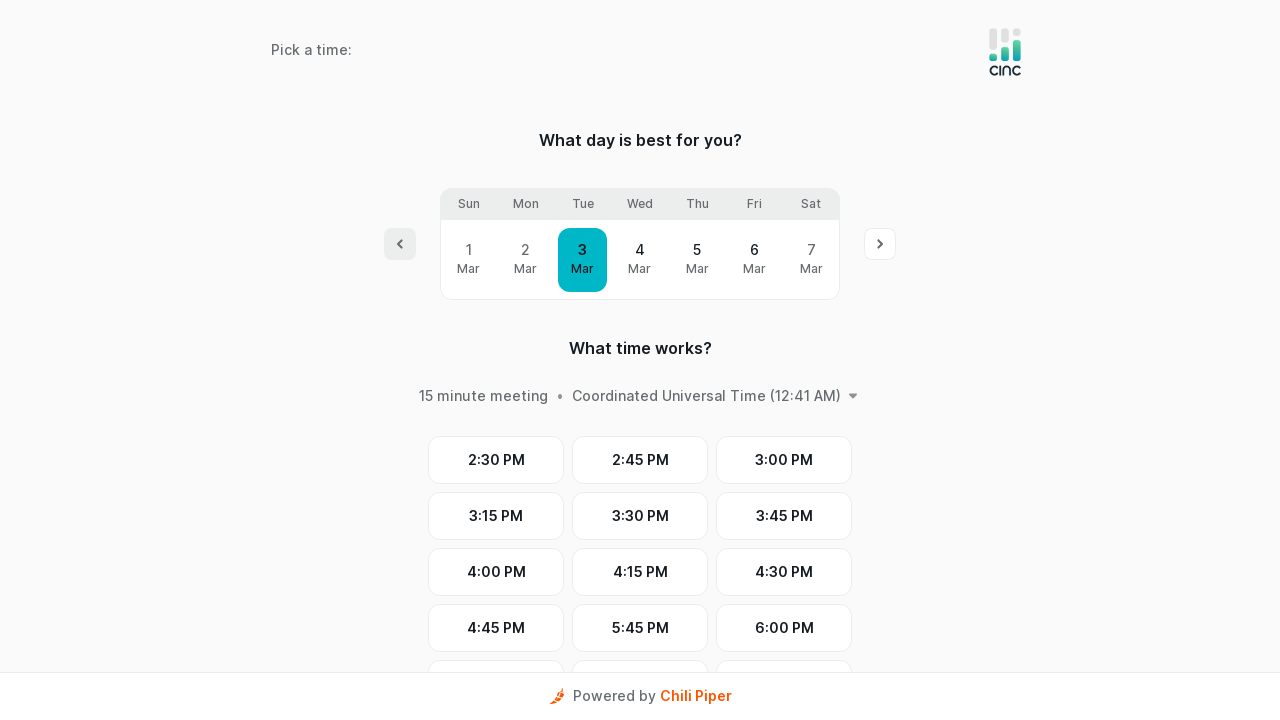

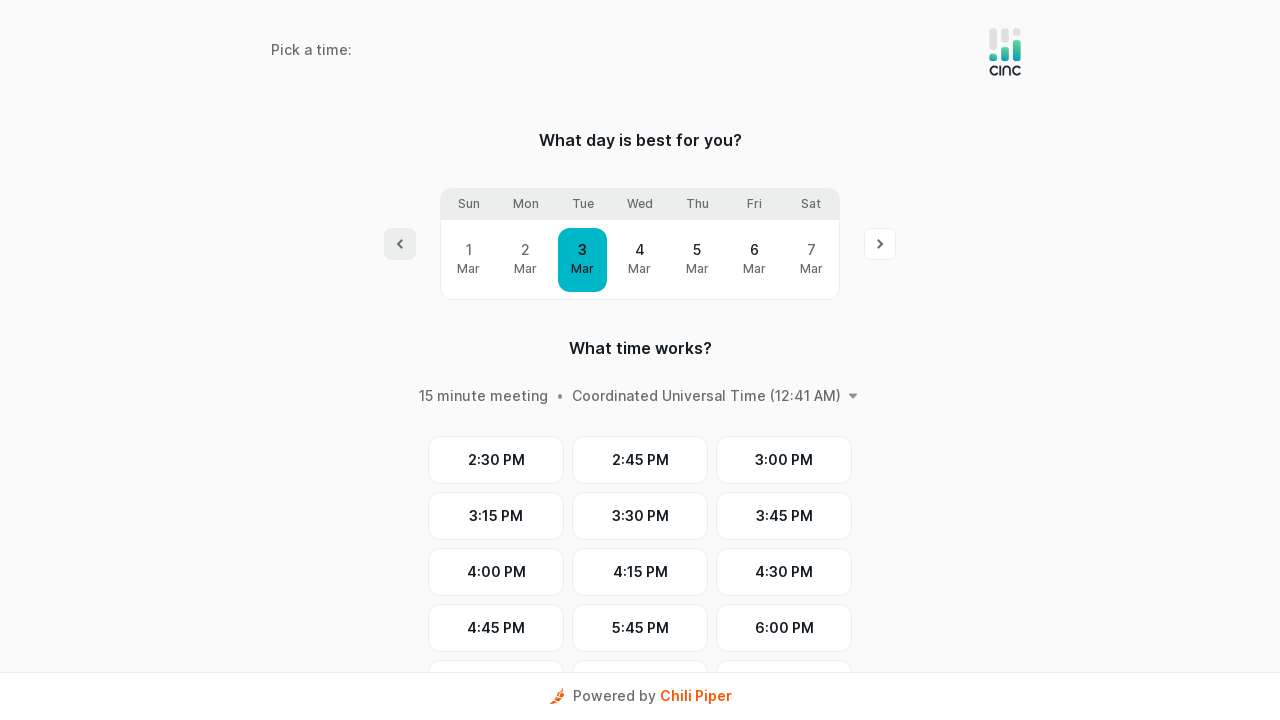